Tests JavaScript confirm alert handling by clicking a button to trigger a confirm dialog and accepting it by clicking OK

Starting URL: https://v1.training-support.net/selenium/javascript-alerts

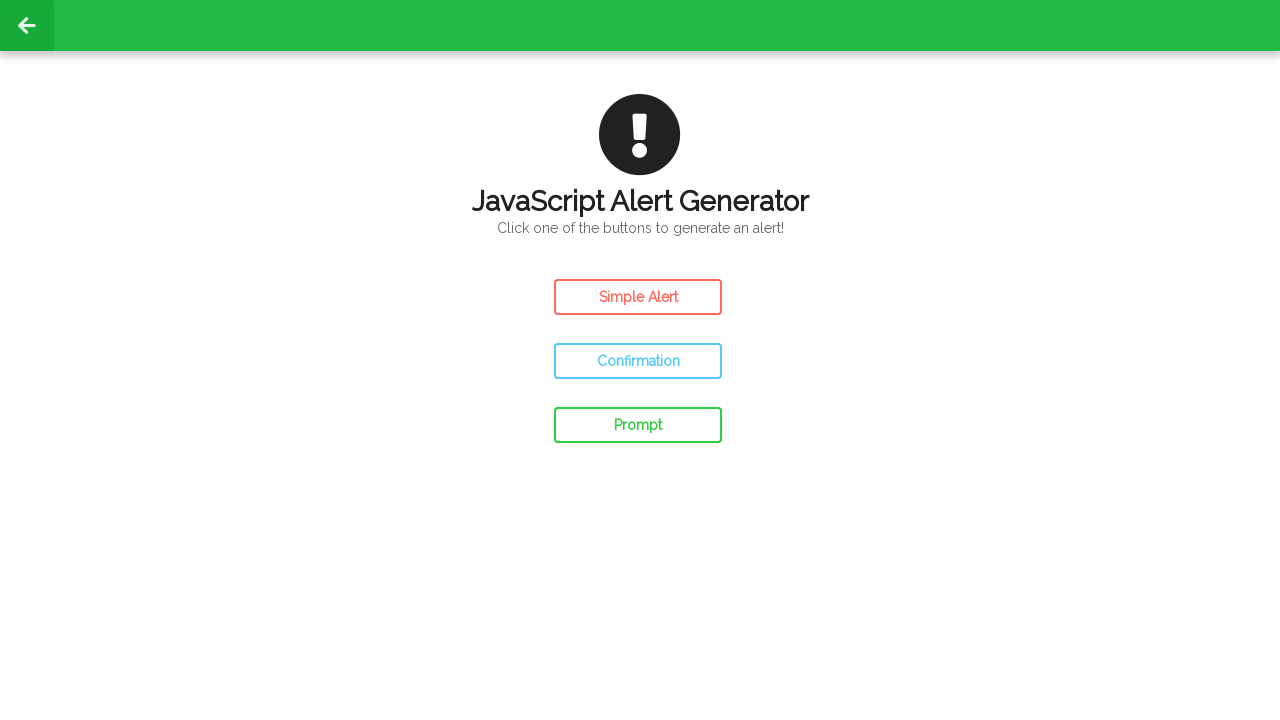

Set up dialog handler to accept confirm dialogs
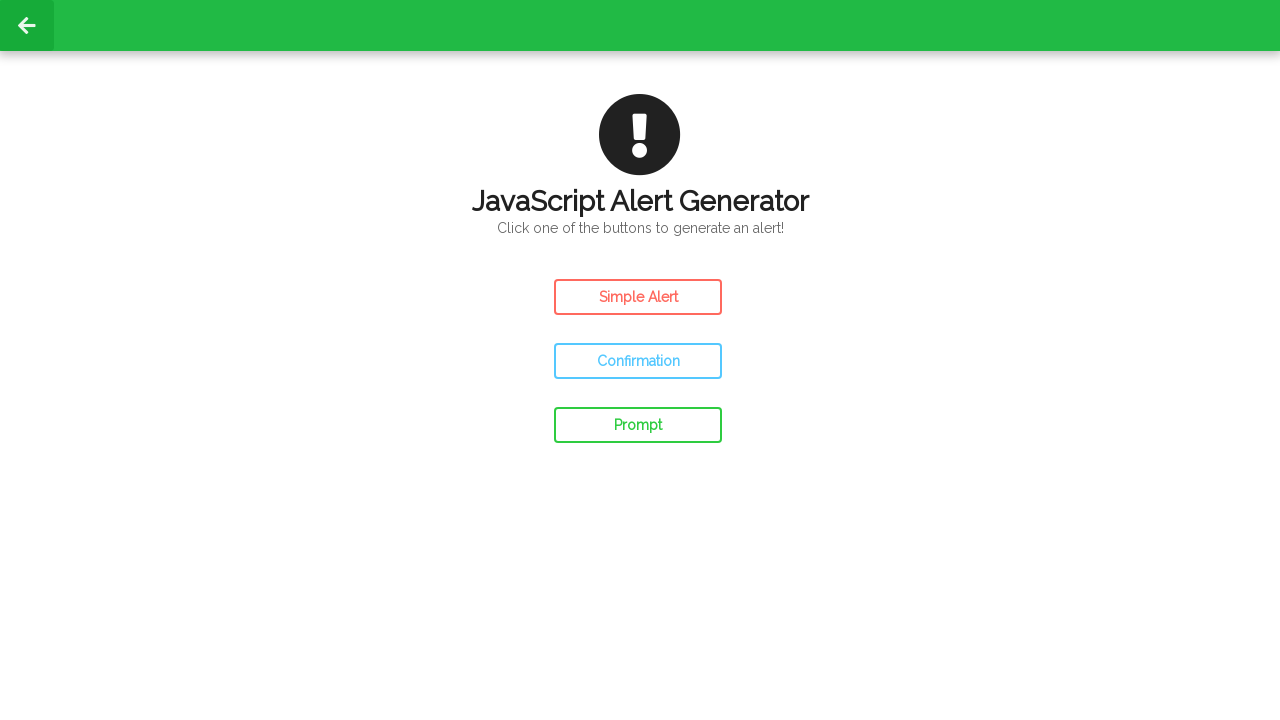

Clicked confirm button to trigger JavaScript confirm dialog at (638, 361) on #confirm
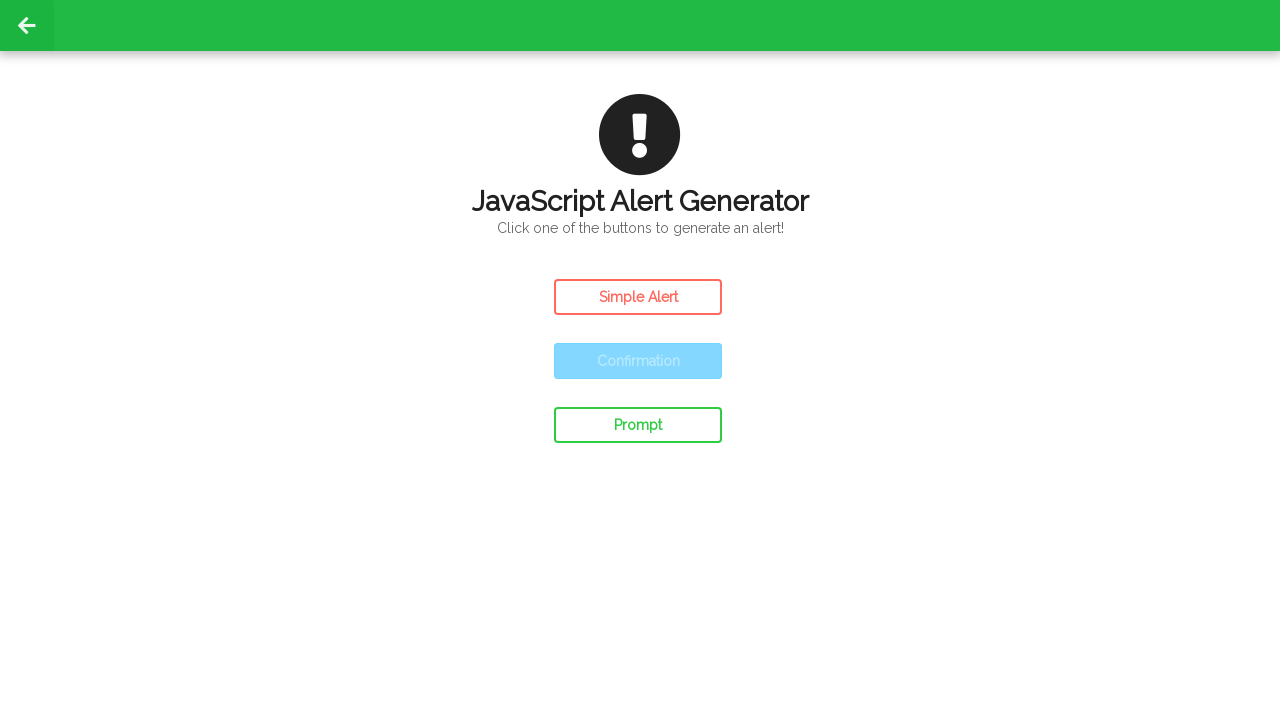

Waited for dialog to be handled
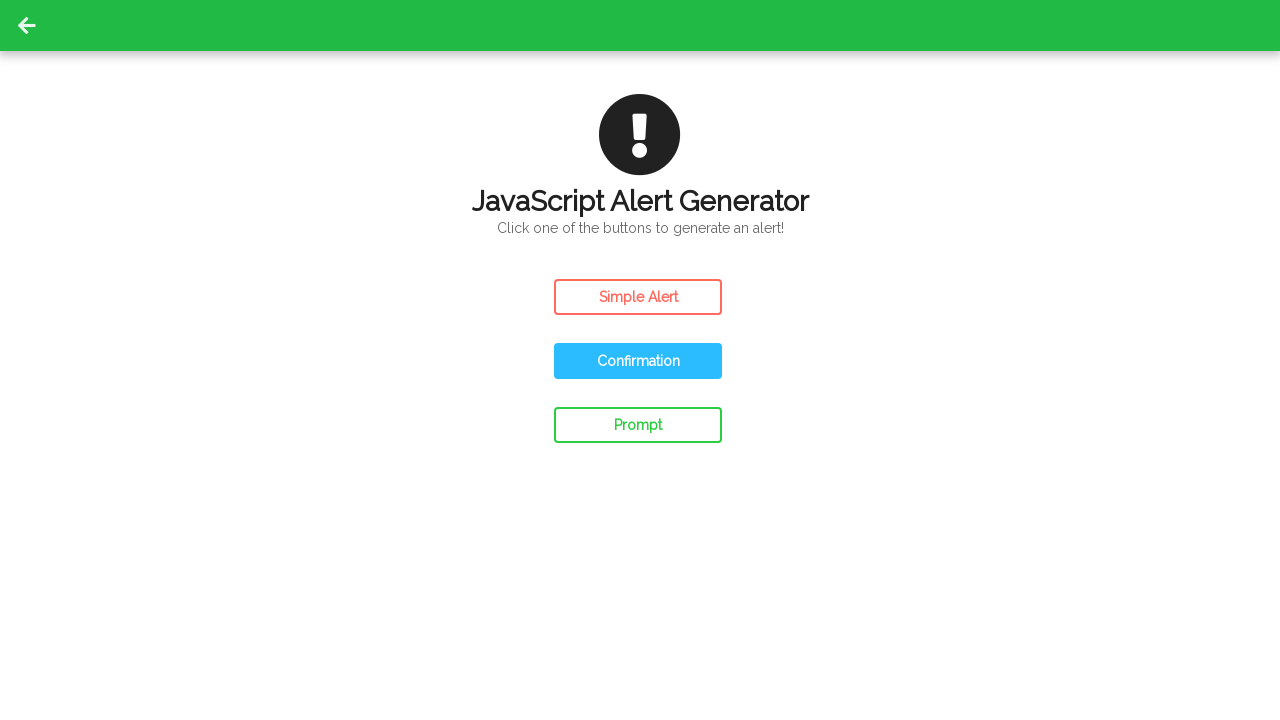

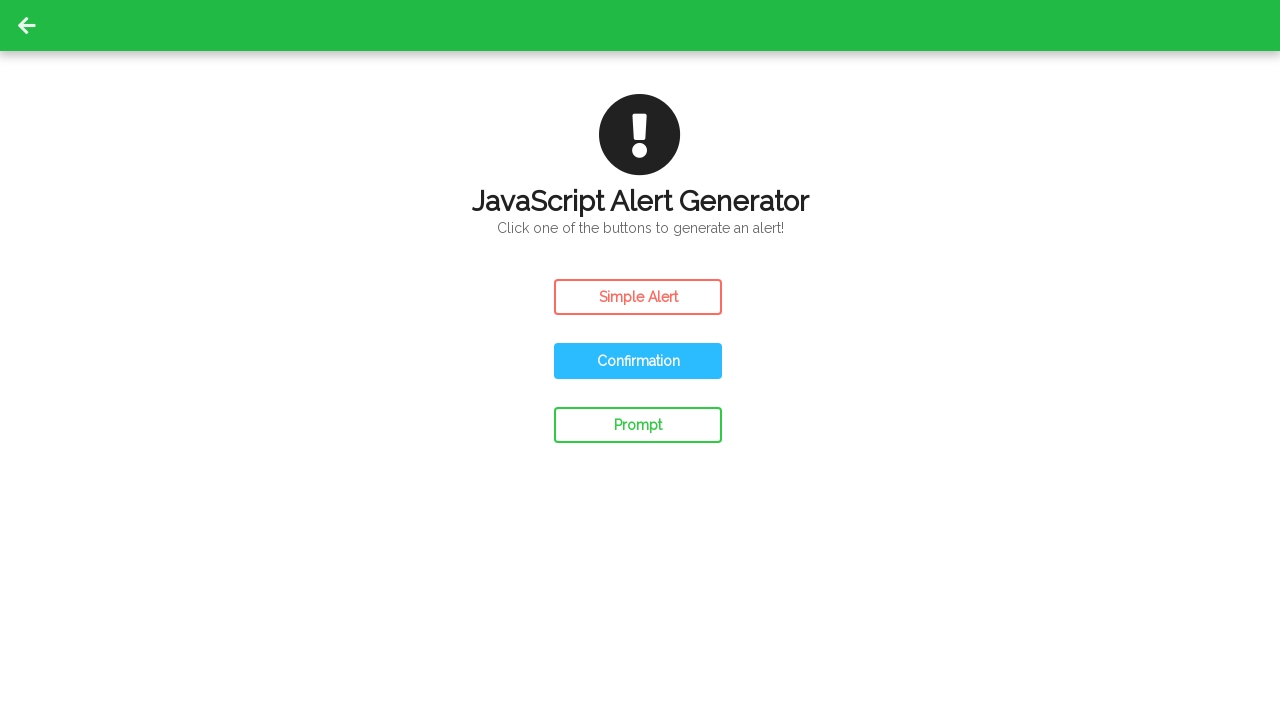